Tests form submission failure when name field has too many characters (10000 chars)

Starting URL: https://carros-crud.vercel.app/

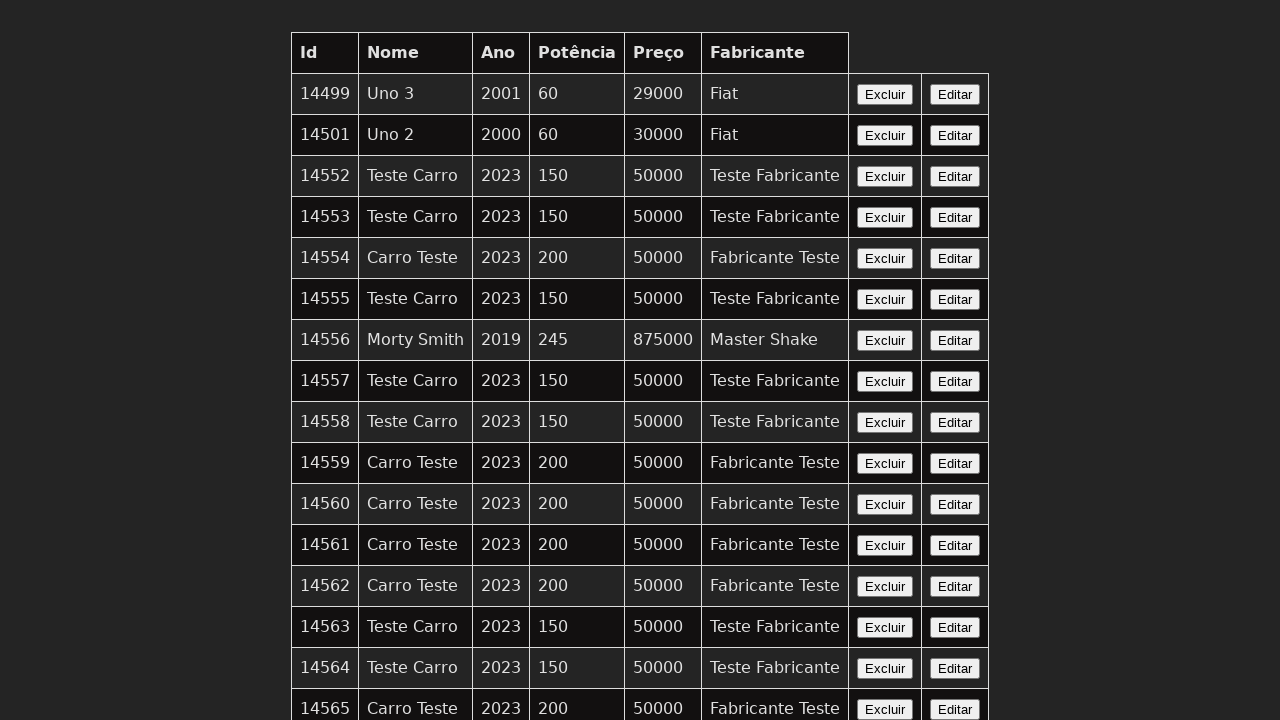

Filled name field with 10000 characters on input[name='nome']
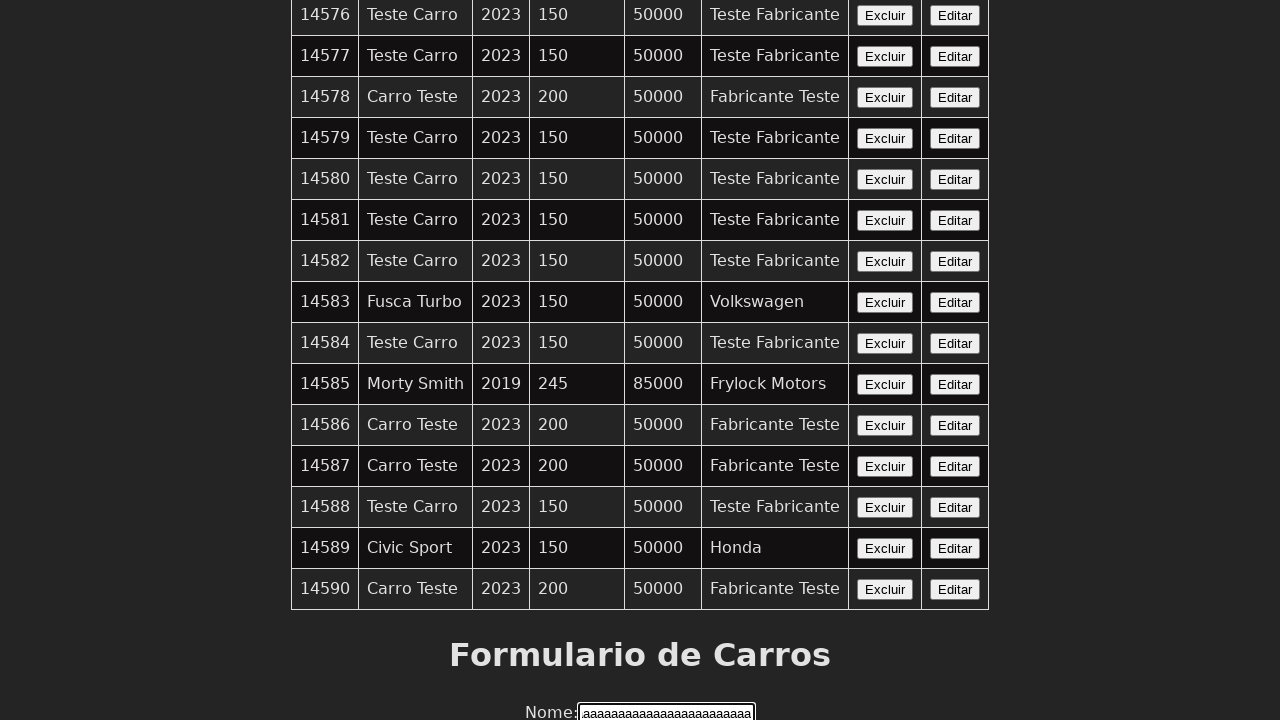

Filled year field with '2023' on input[name='ano']
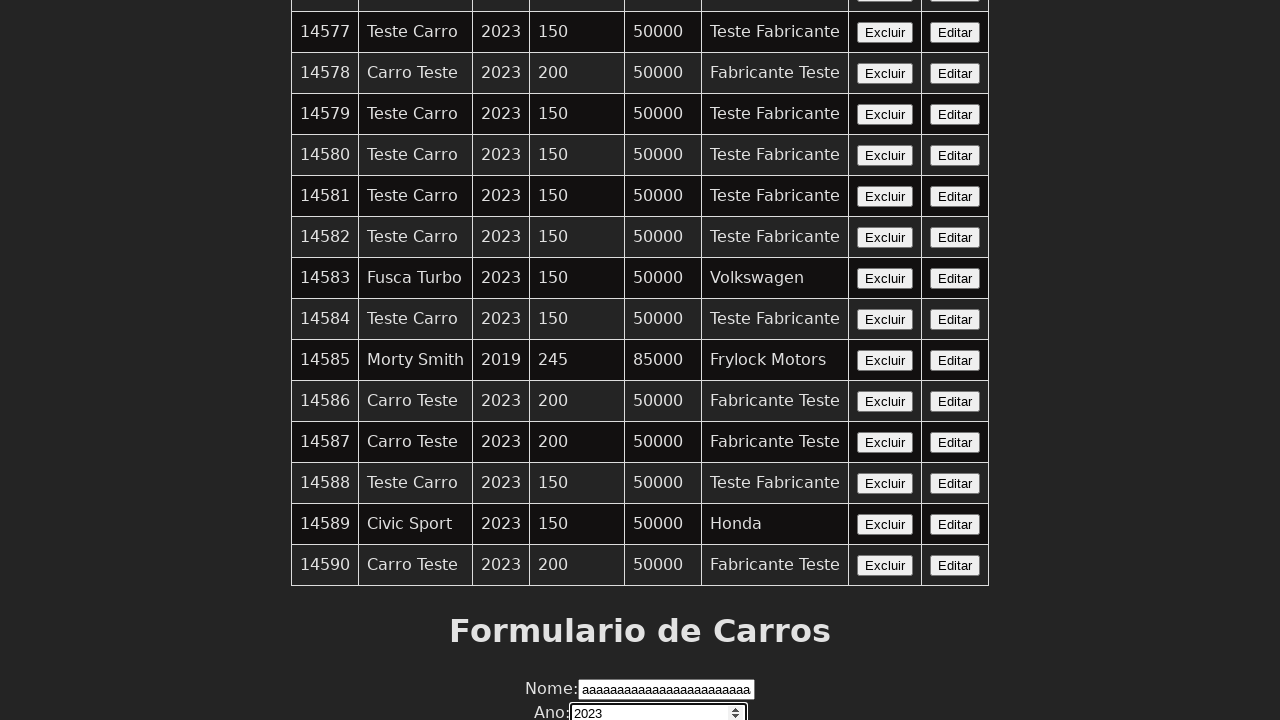

Filled power field with '200' on input[name='potencia']
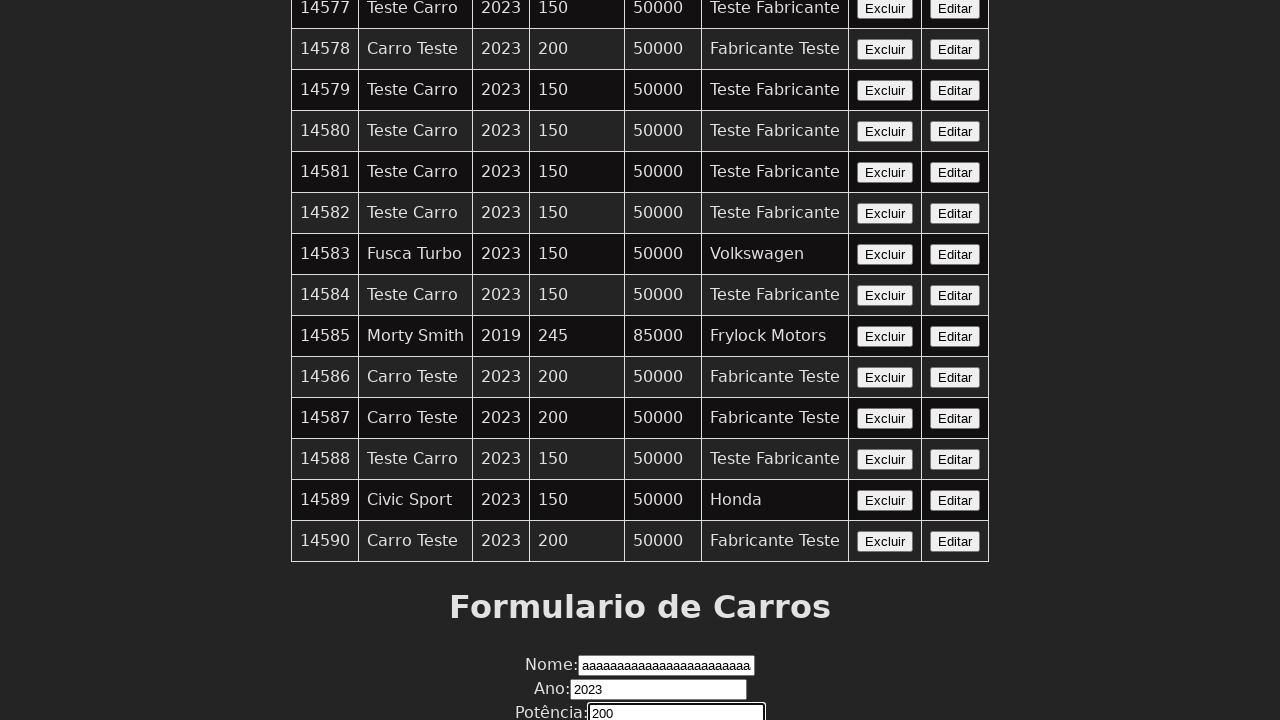

Filled price field with '50000' on input[name='preco']
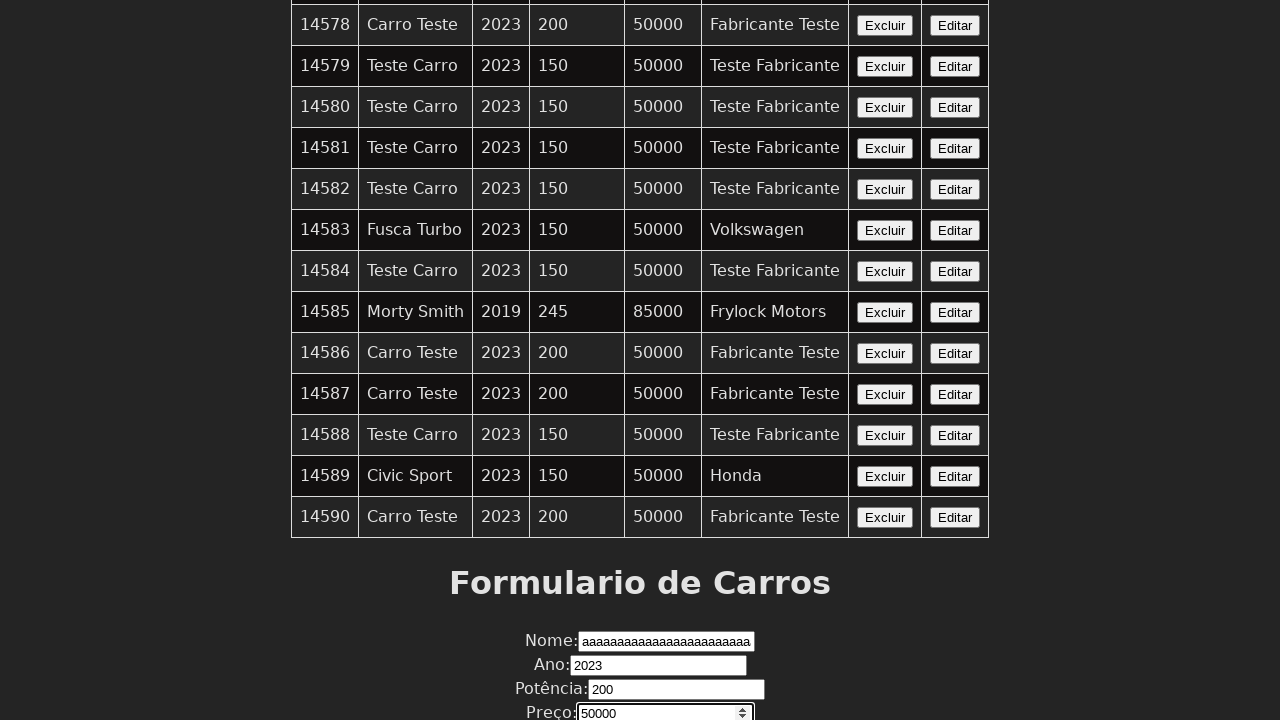

Filled manufacturer field with 'Fabricante Teste' on input[name='fabricante']
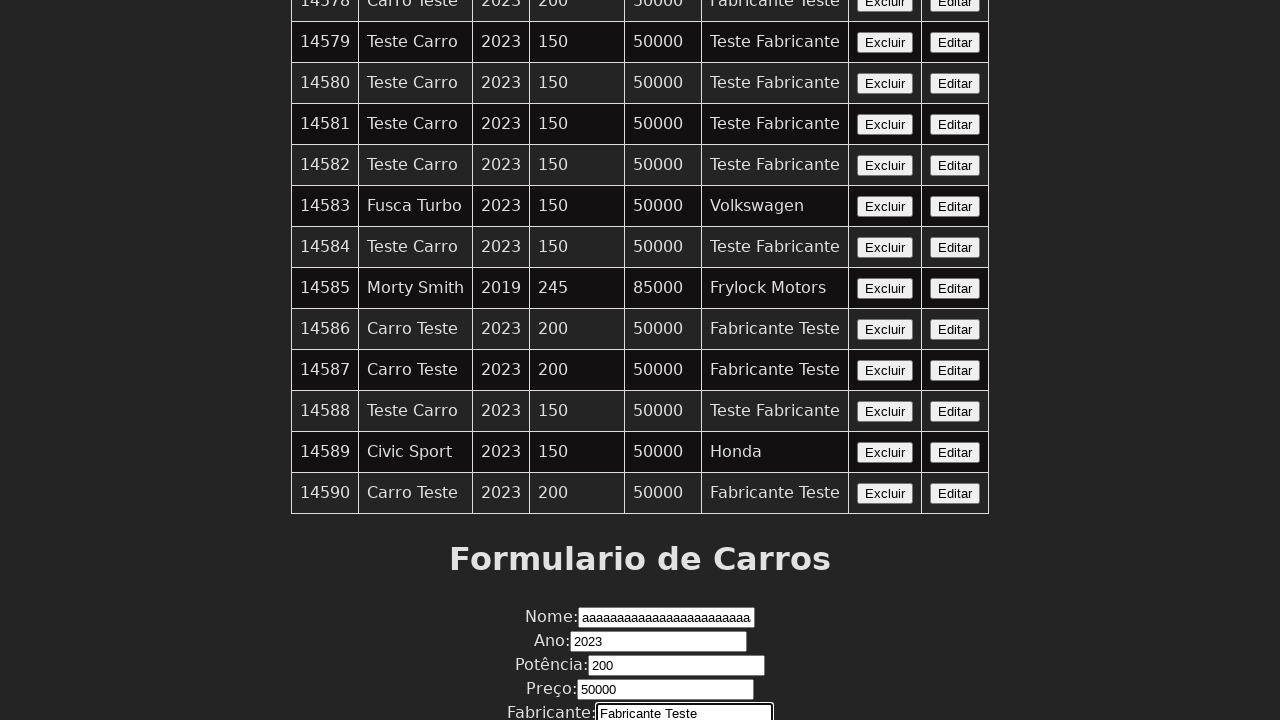

Clicked submit button to submit form with invalid name length at (640, 676) on button:has-text('Enviar')
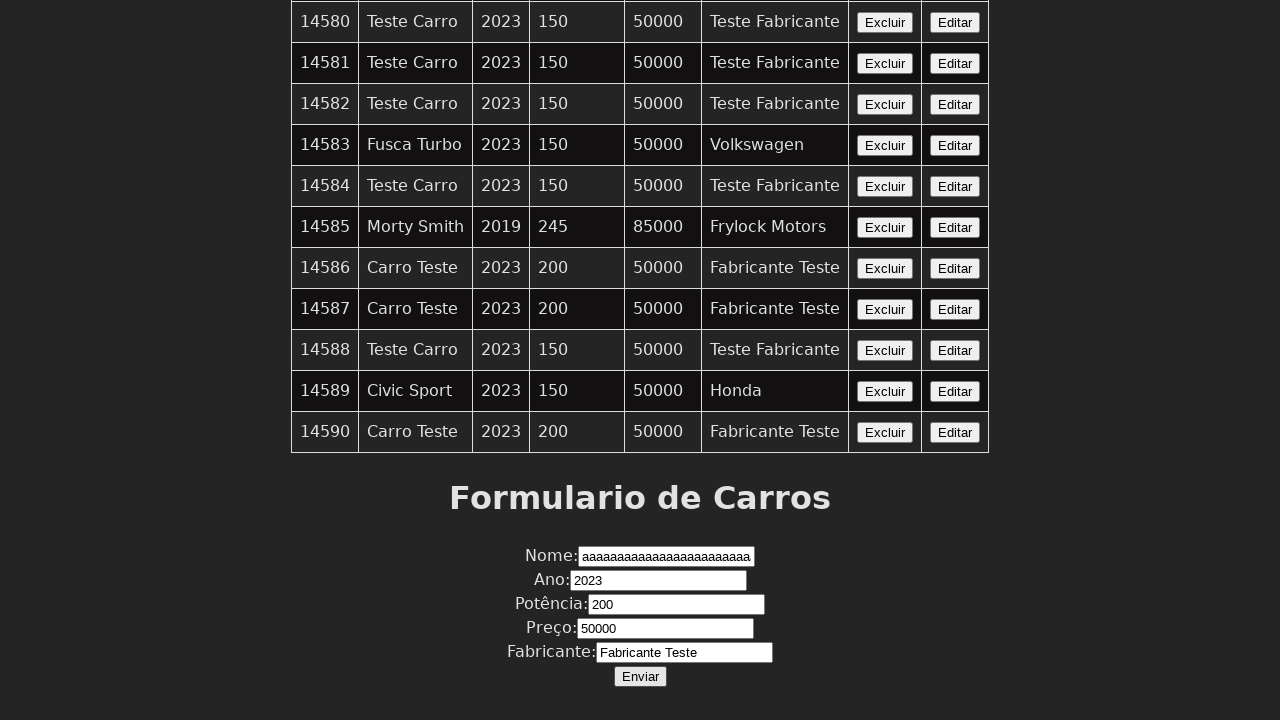

Set up dialog handler to accept alerts
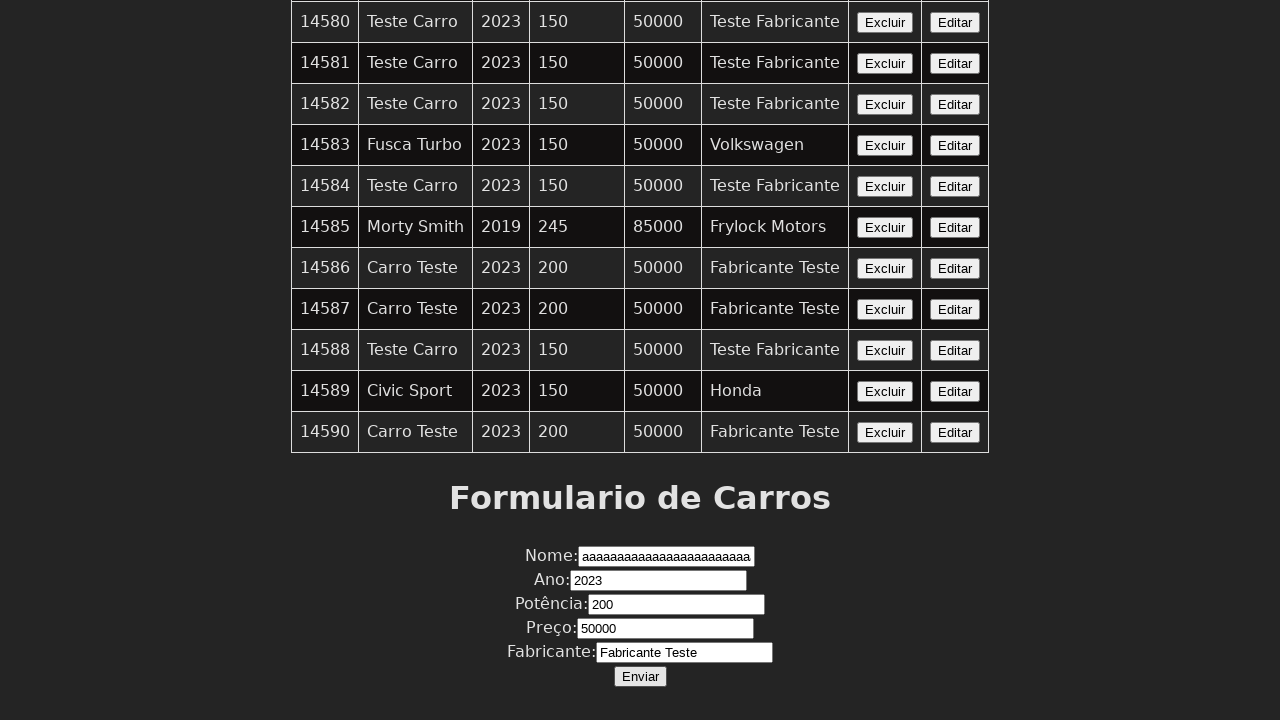

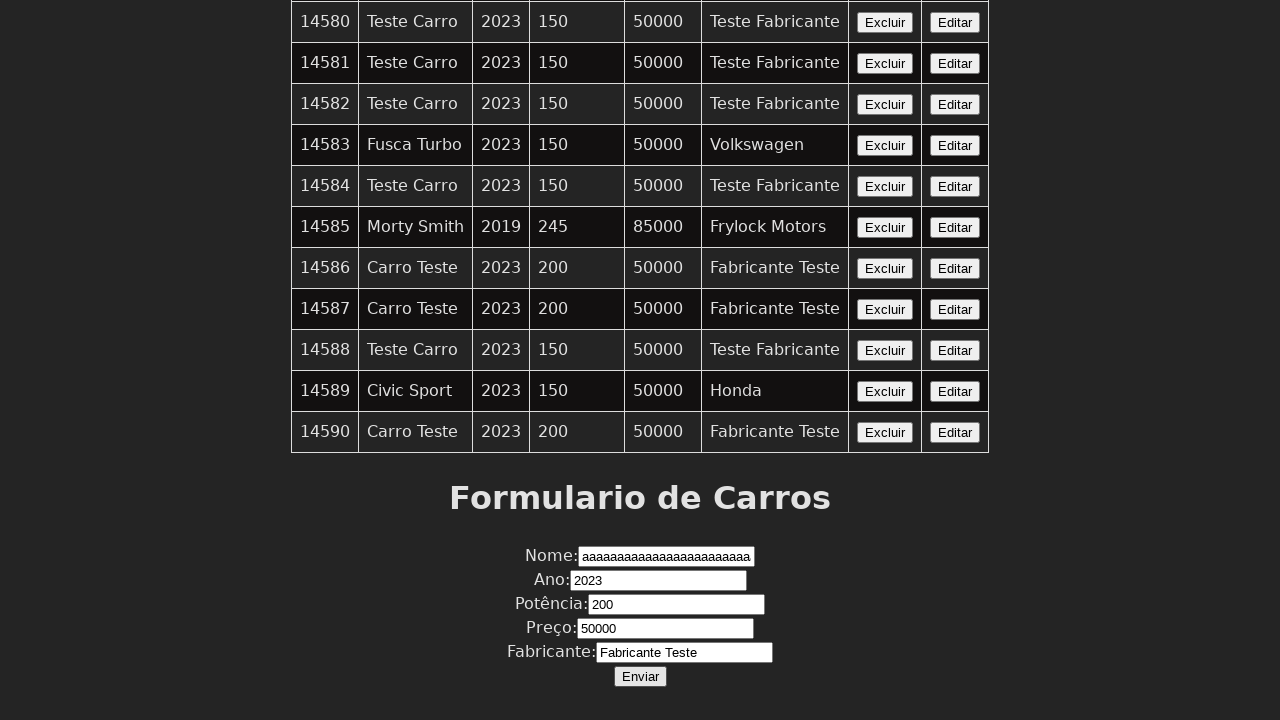